Books a bus ticket by searching for buses from Hyderabad to Guntur on a specific date

Starting URL: https://www.apsrtconline.in/

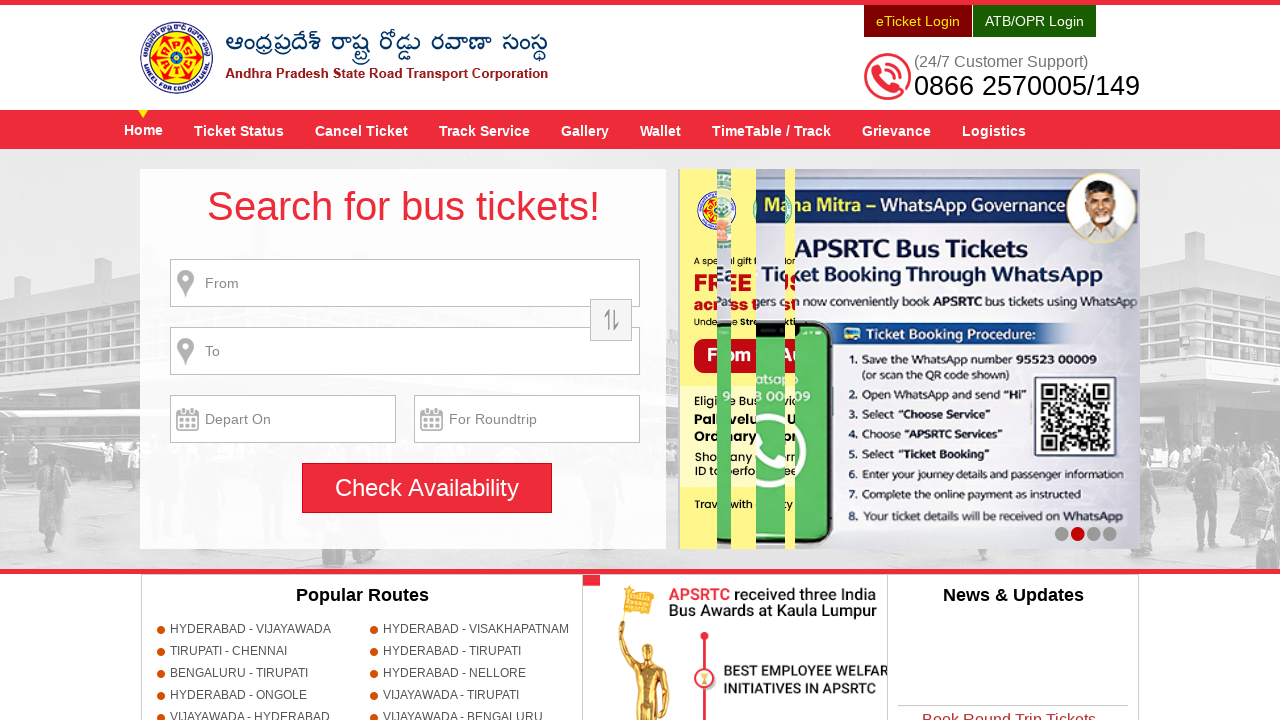

Filled source city field with 'HYDERABAD' on input[name='source']
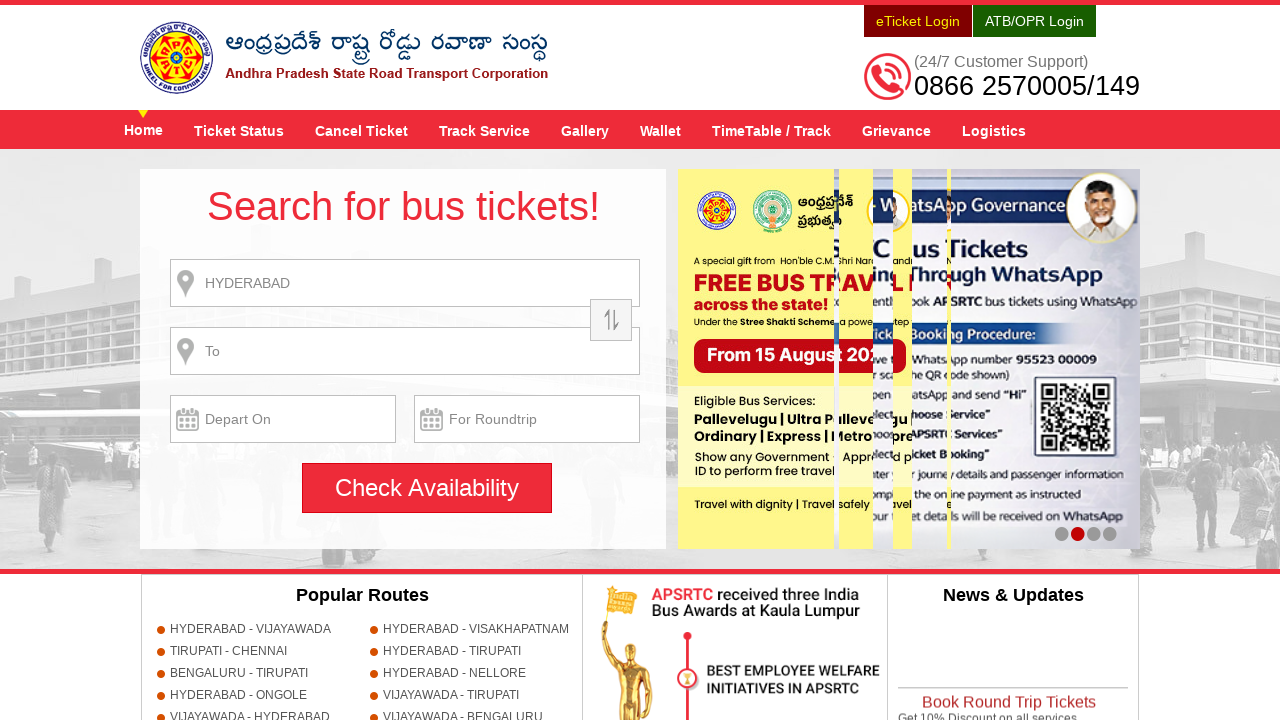

Waited 2 seconds for source field to process
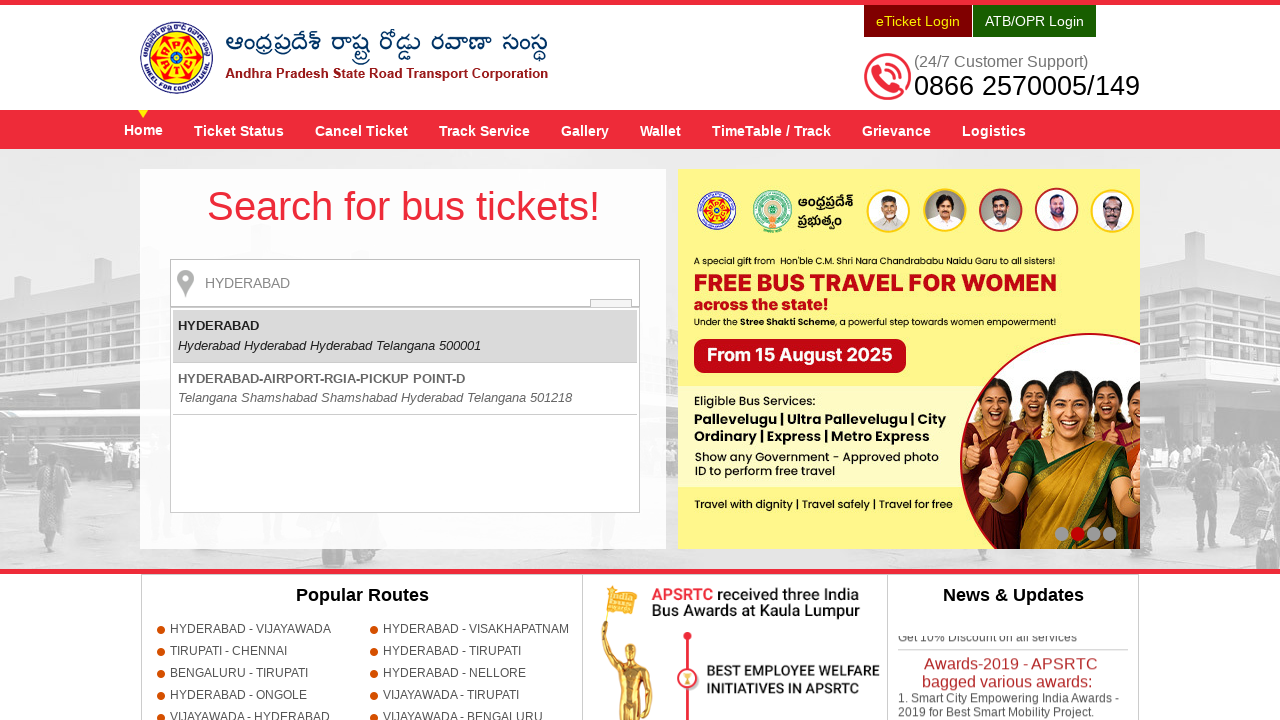

Pressed Enter to confirm source city selection
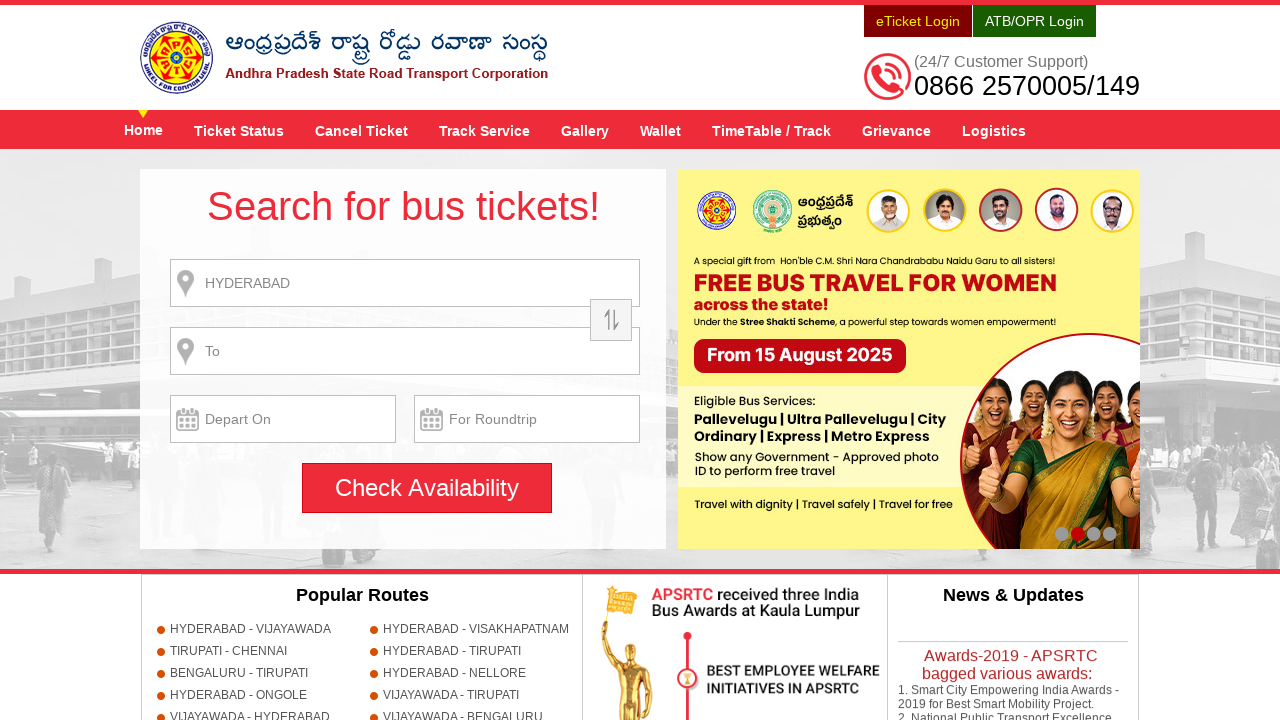

Clicked search button, triggering alert dialog at (427, 488) on input[name='searchBtn']
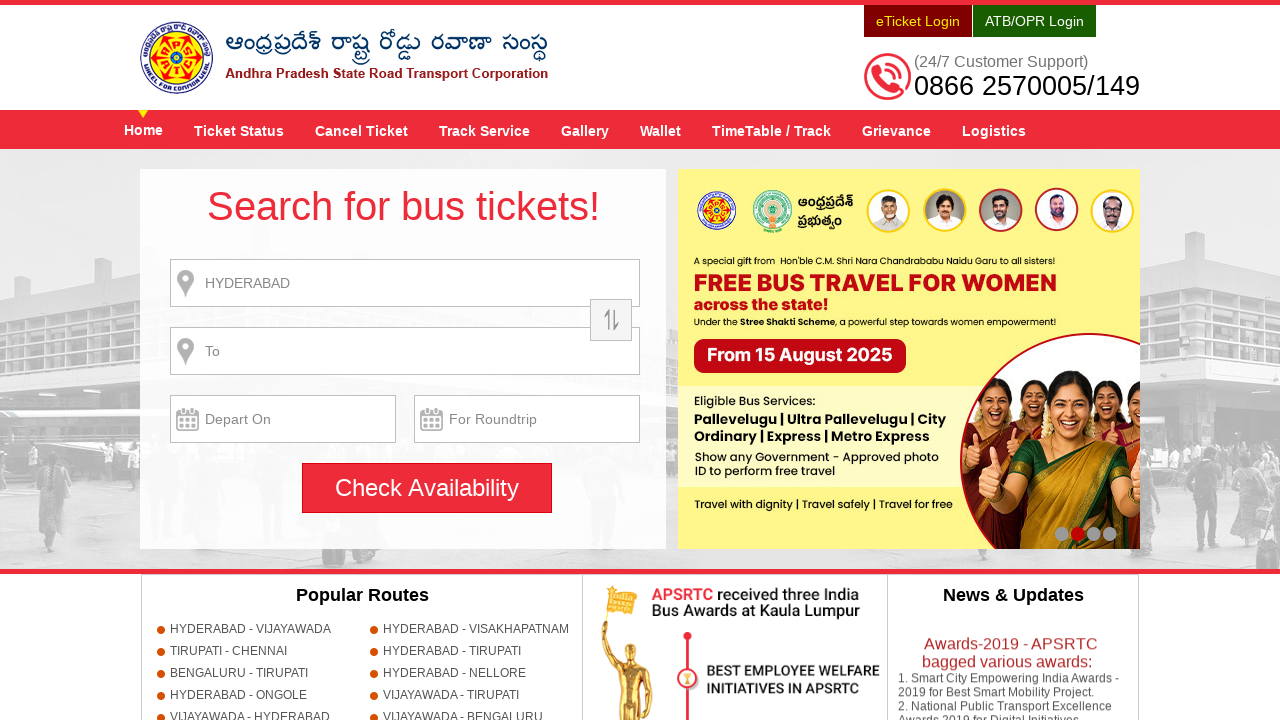

Accepted alert dialog
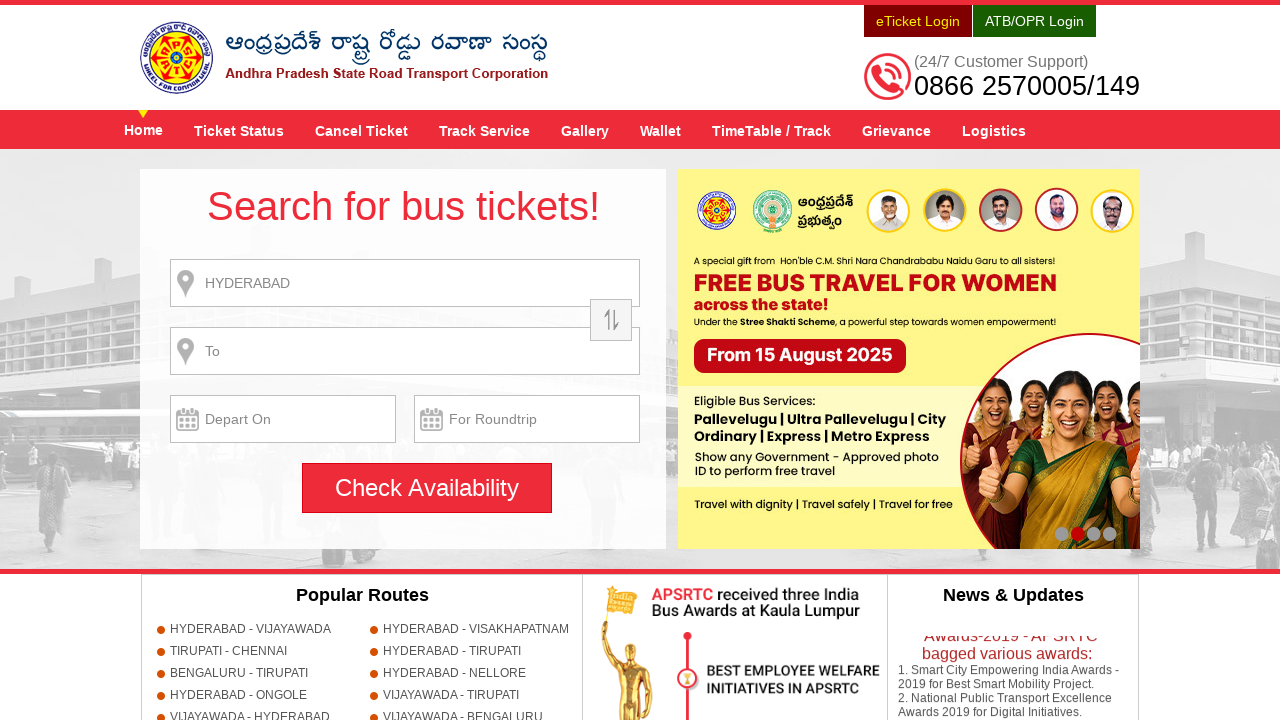

Filled destination city field with 'GUNTUR' on input[name='destination']
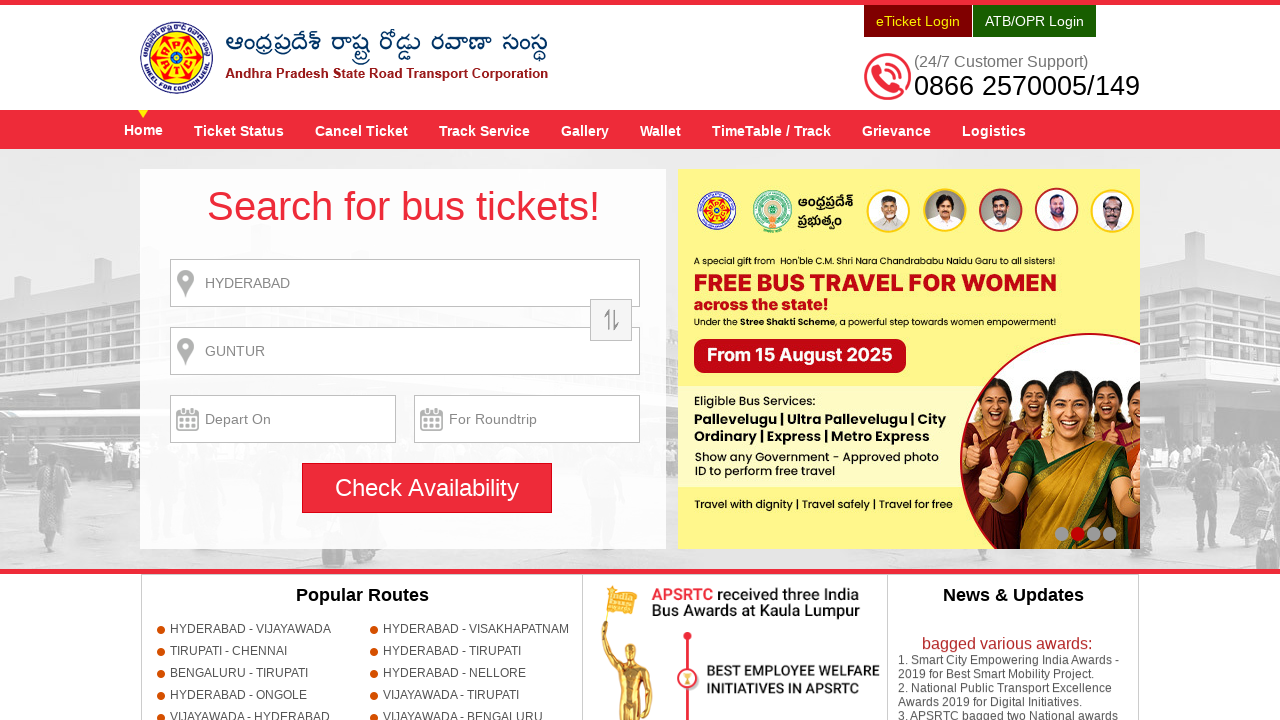

Waited 2 seconds for destination field to process
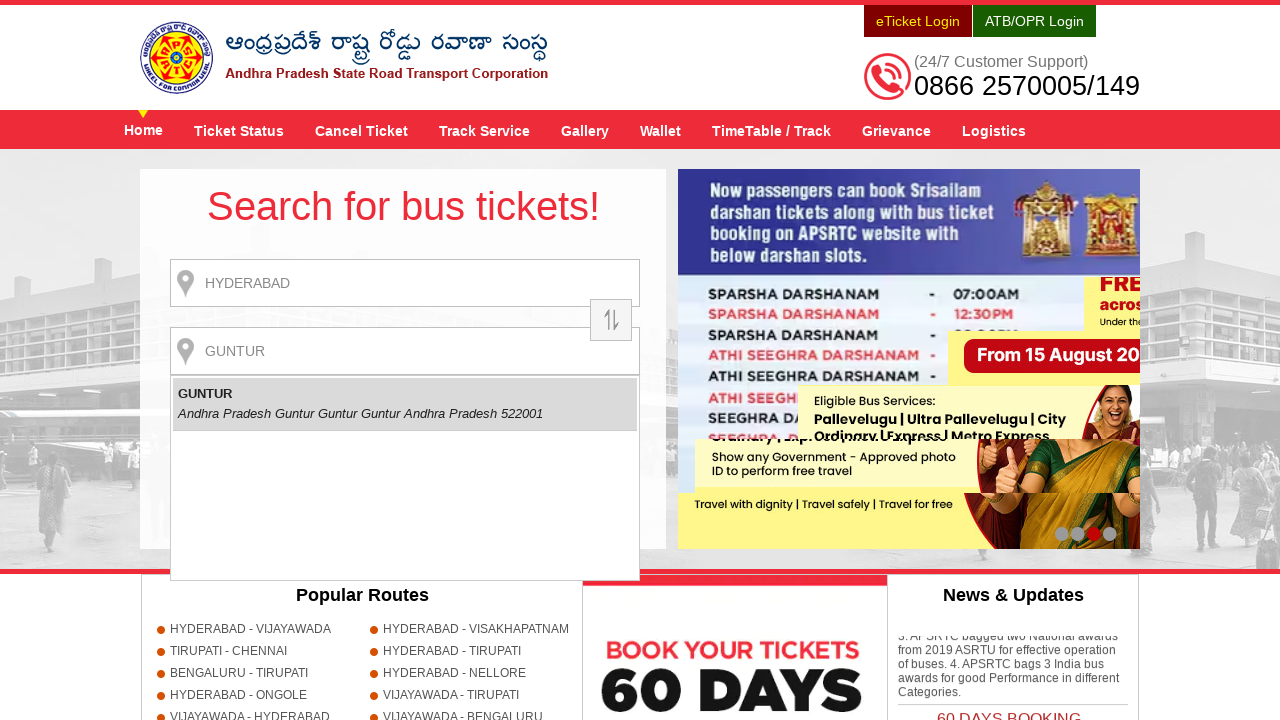

Pressed Enter to confirm destination city selection
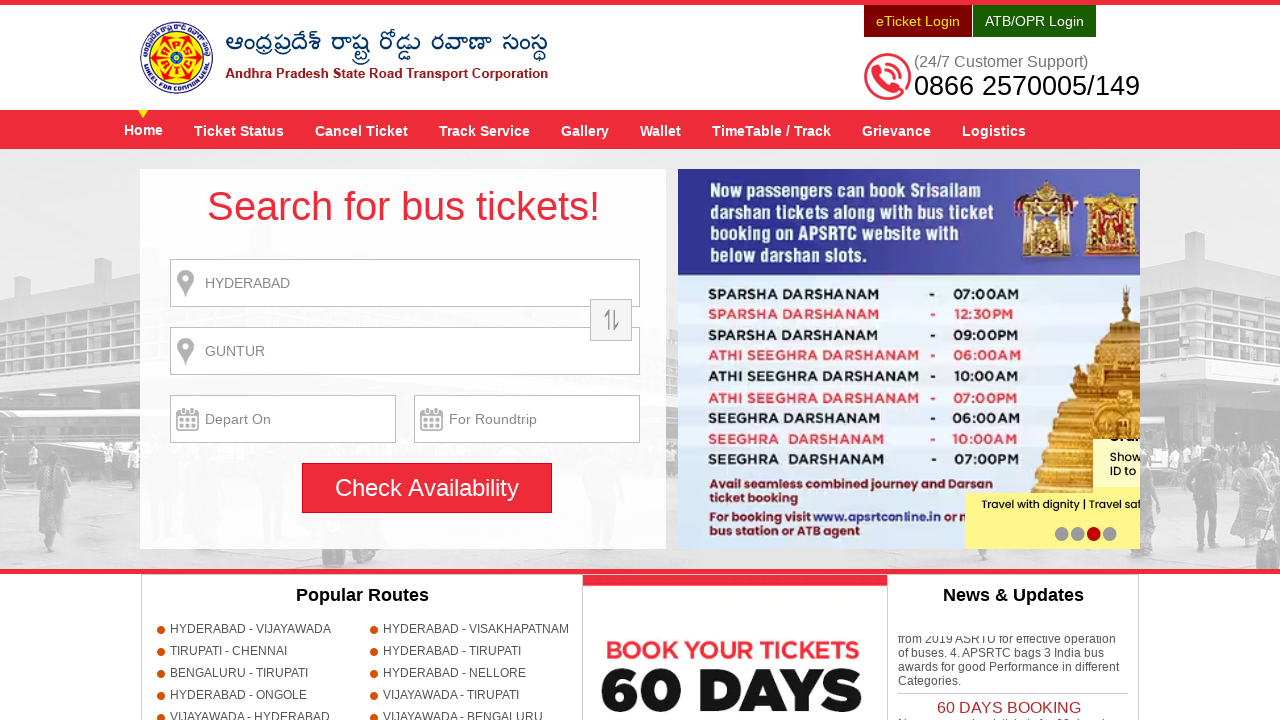

Opened date picker for journey date at (283, 419) on input[name='txtJourneyDate']
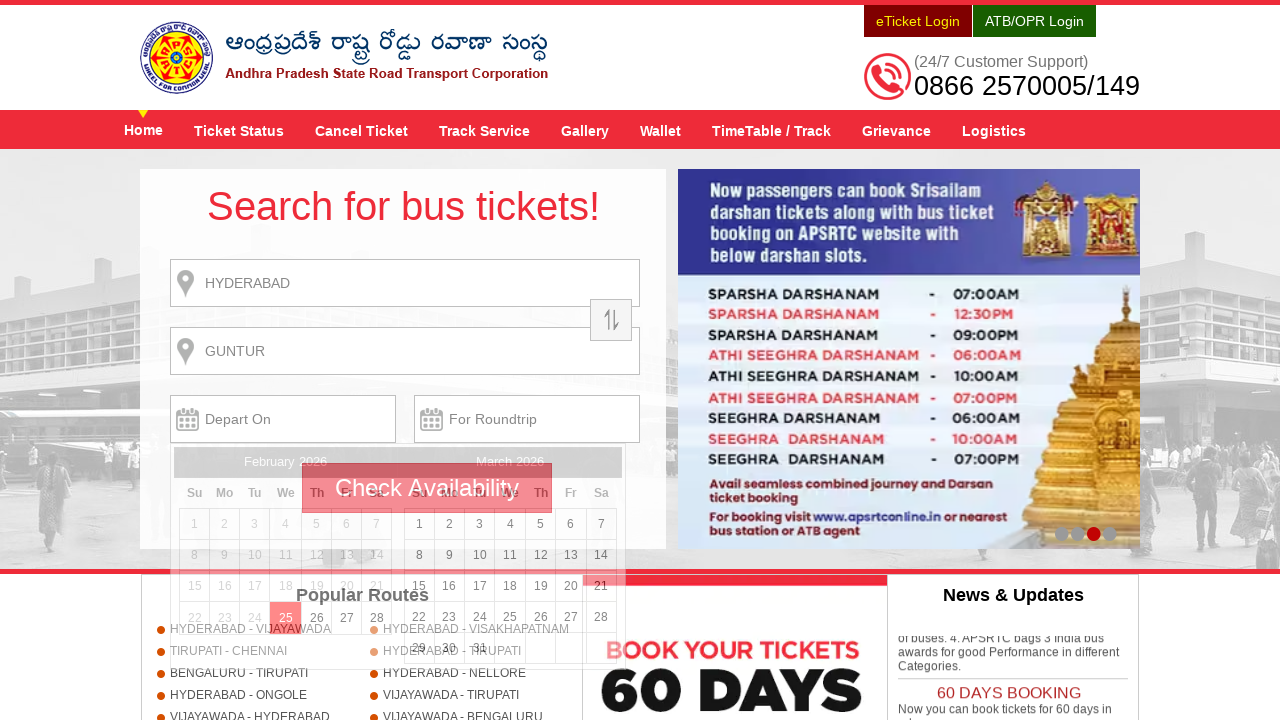

Selected date 4 from the date picker at (510, 524) on xpath=//a[text()='4']
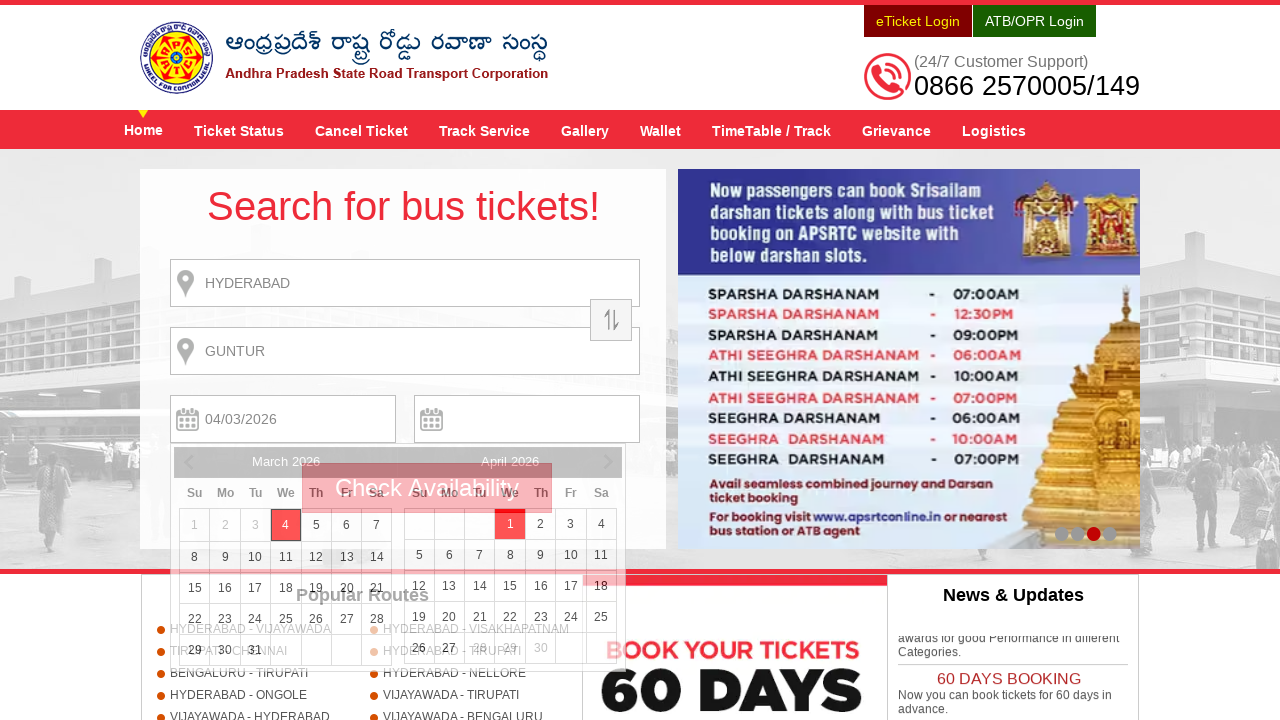

Clicked search button to find available buses from Hyderabad to Guntur at (427, 488) on input[name='searchBtn']
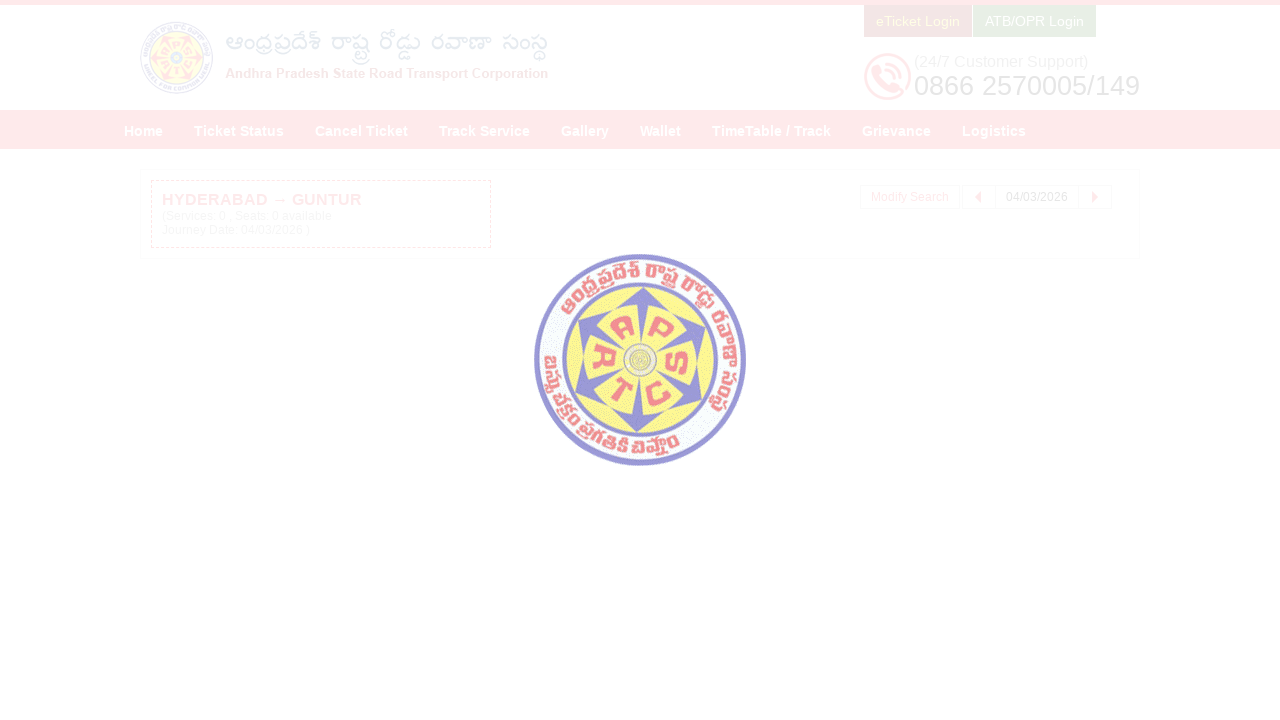

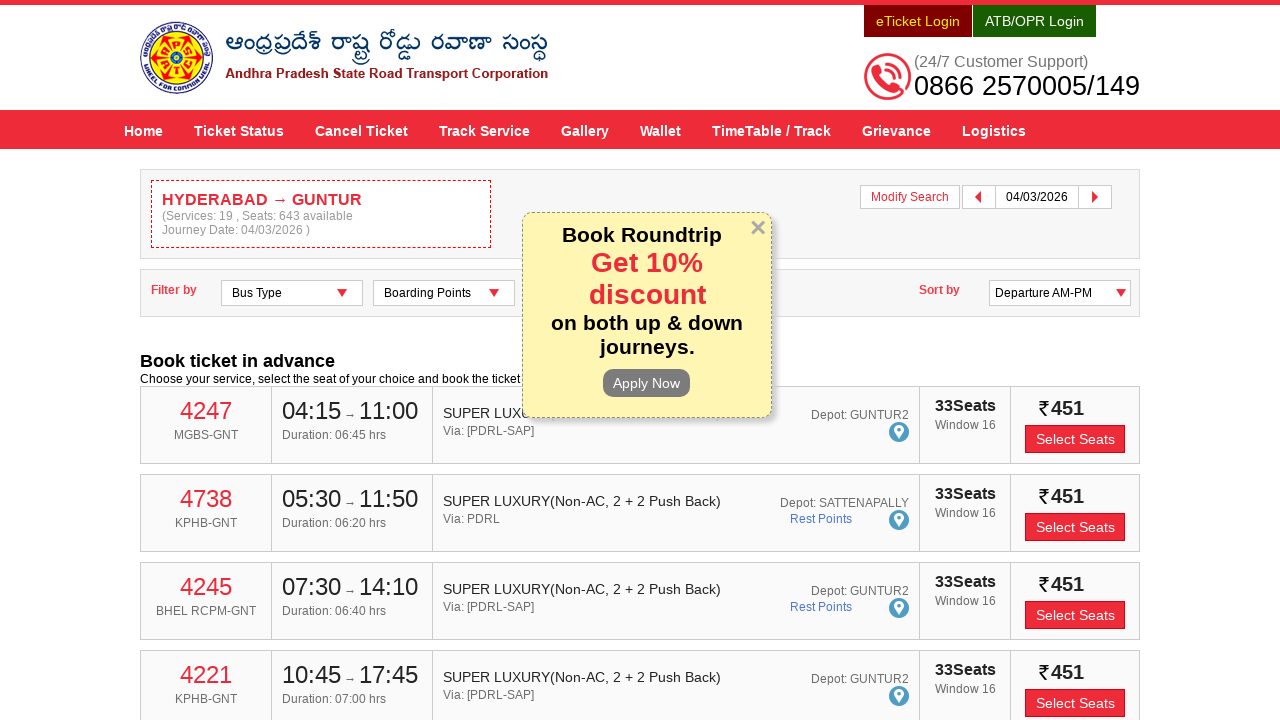